Tests drag and drop functionality by dragging element A and dropping it onto element B

Starting URL: https://the-internet.herokuapp.com/

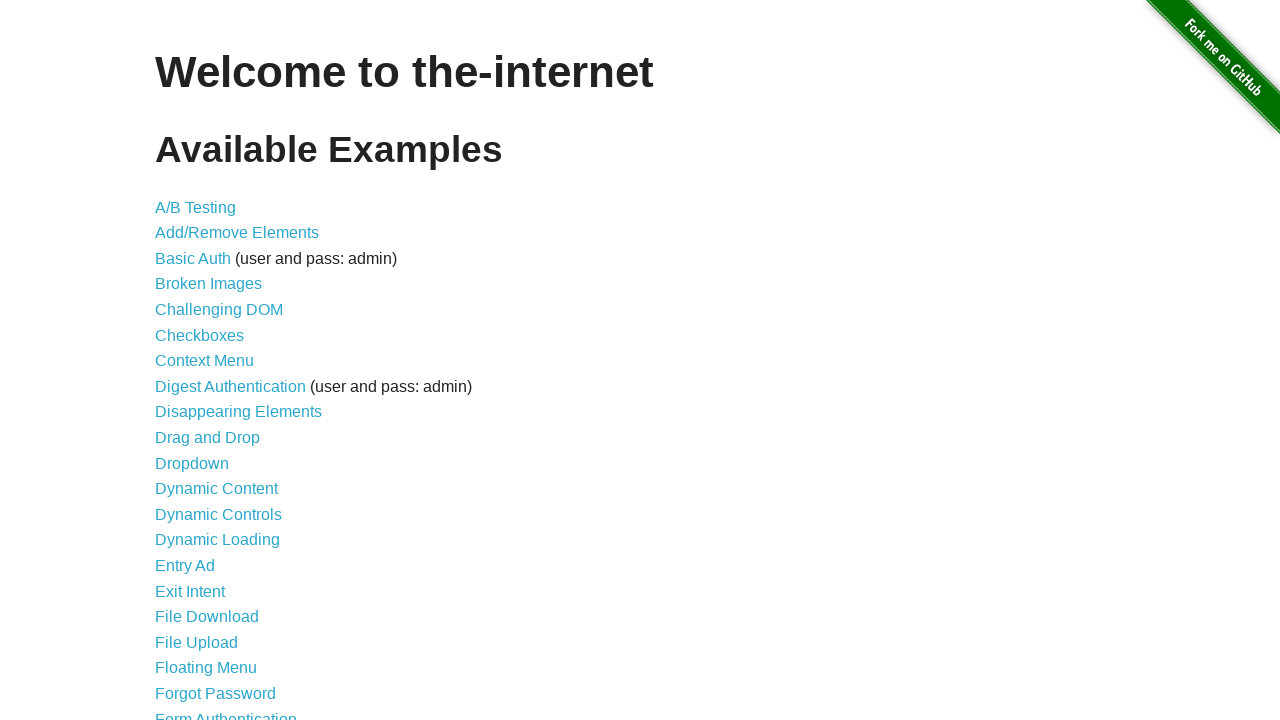

Clicked on Drag and Drop link at (208, 438) on xpath=//*[@id='content']/ul/li[10]/a
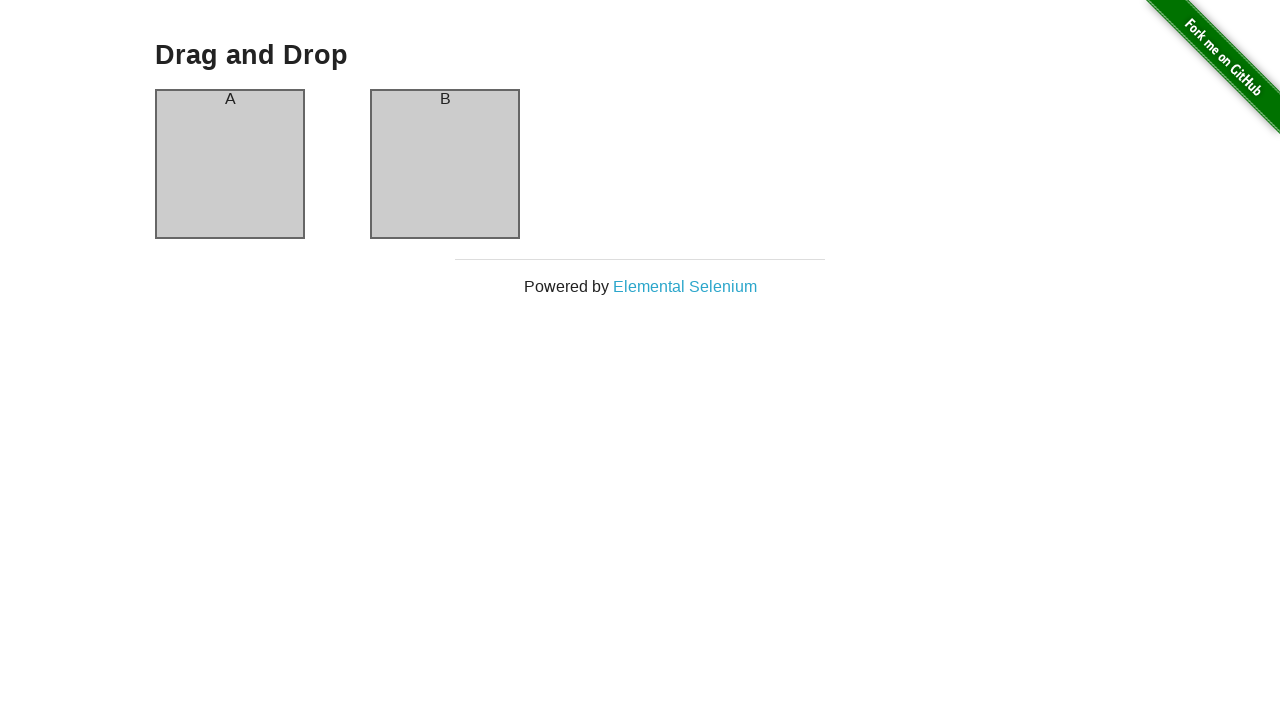

Located element A (column-a)
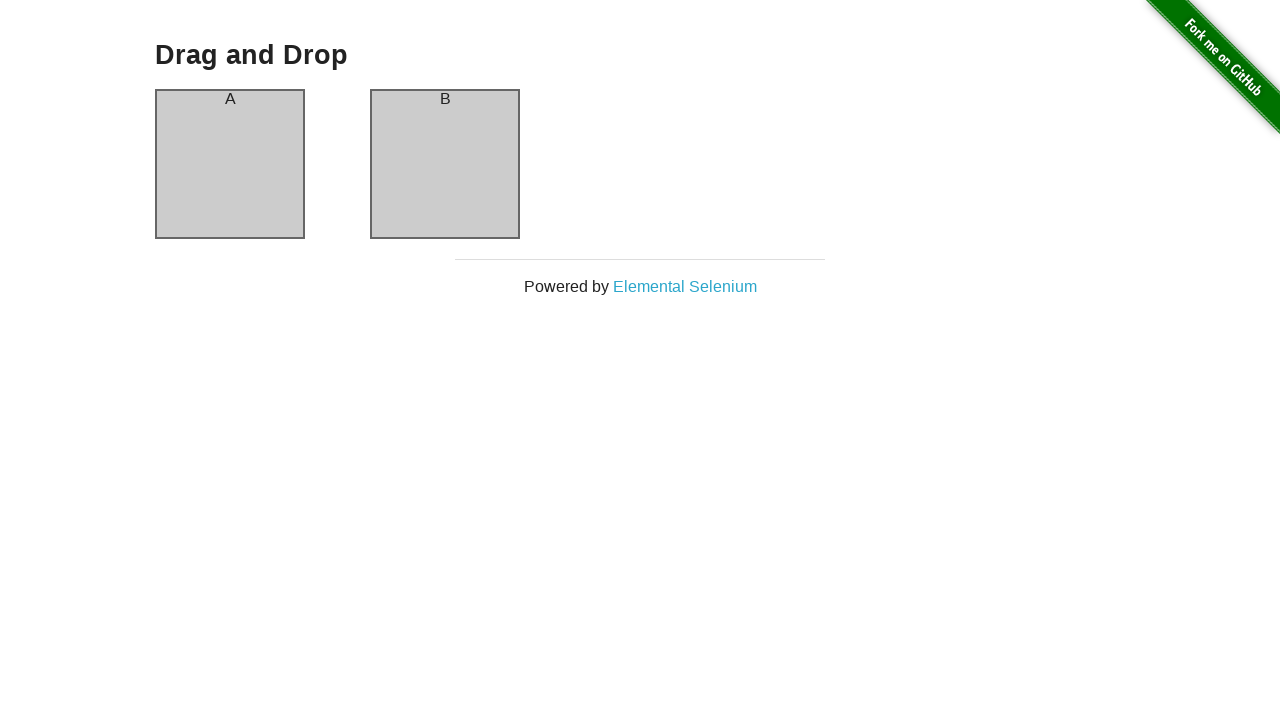

Located element B (column-b)
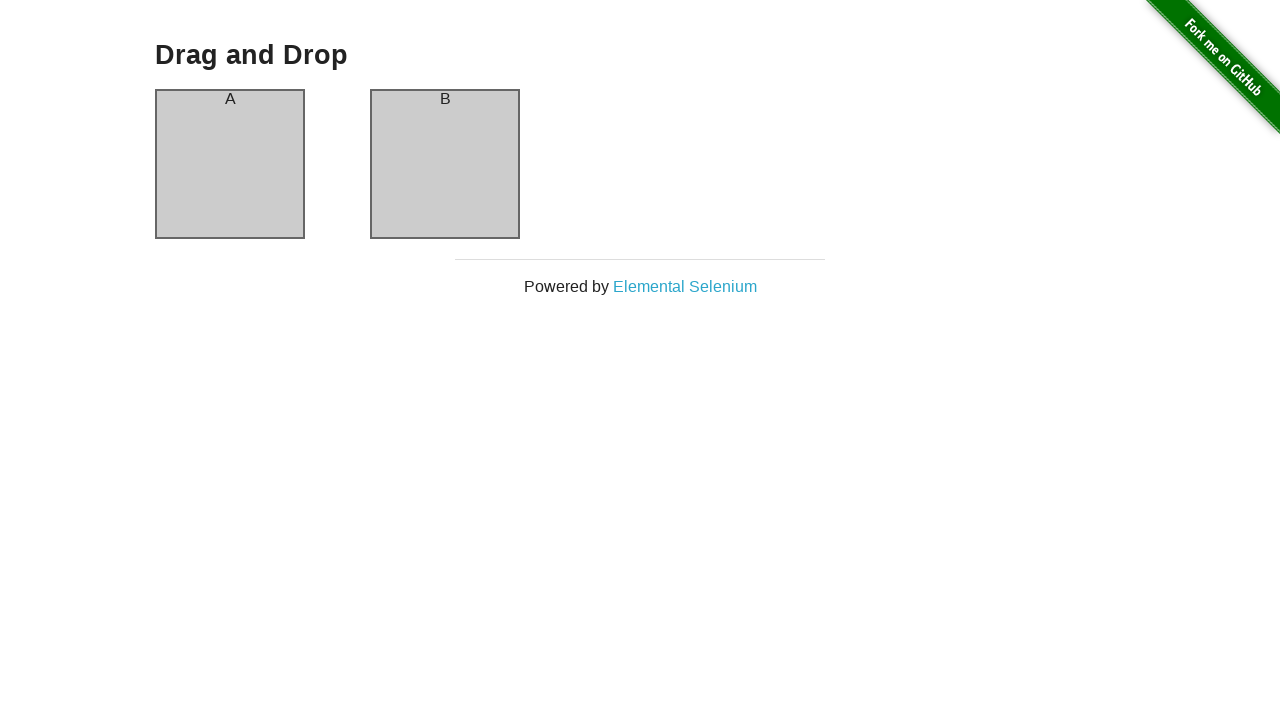

Dragged element A and dropped it onto element B at (445, 164)
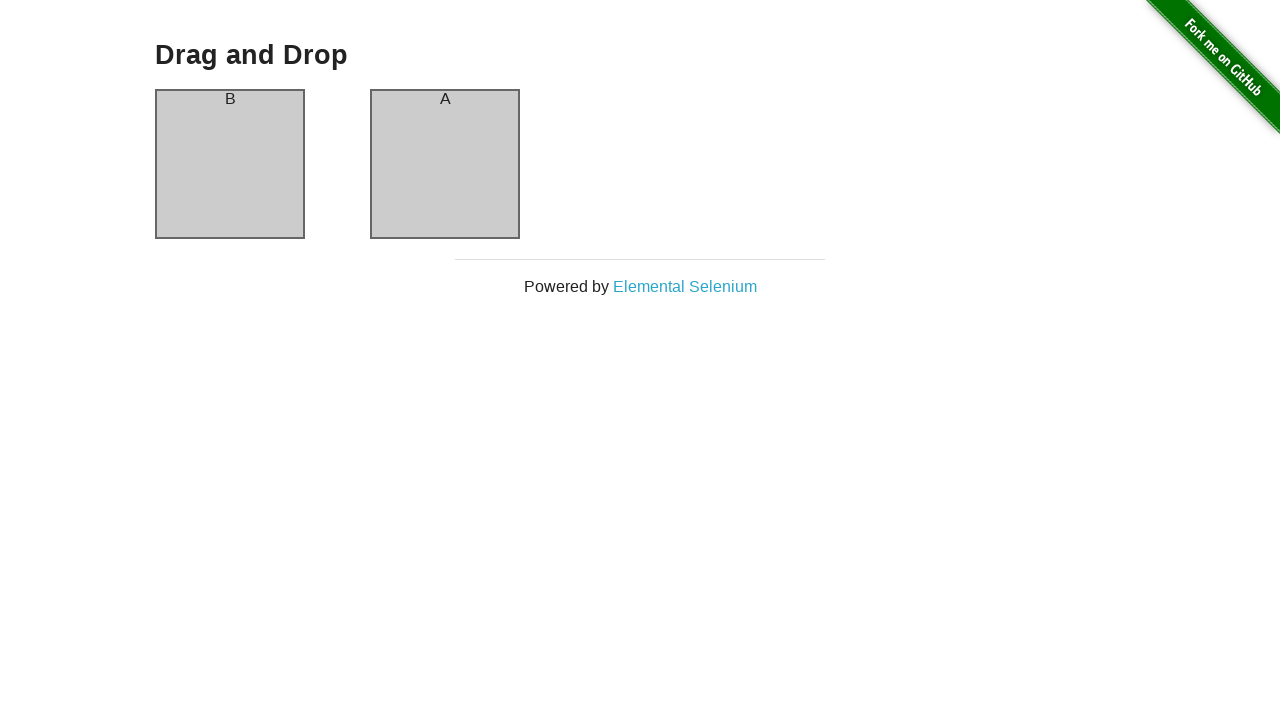

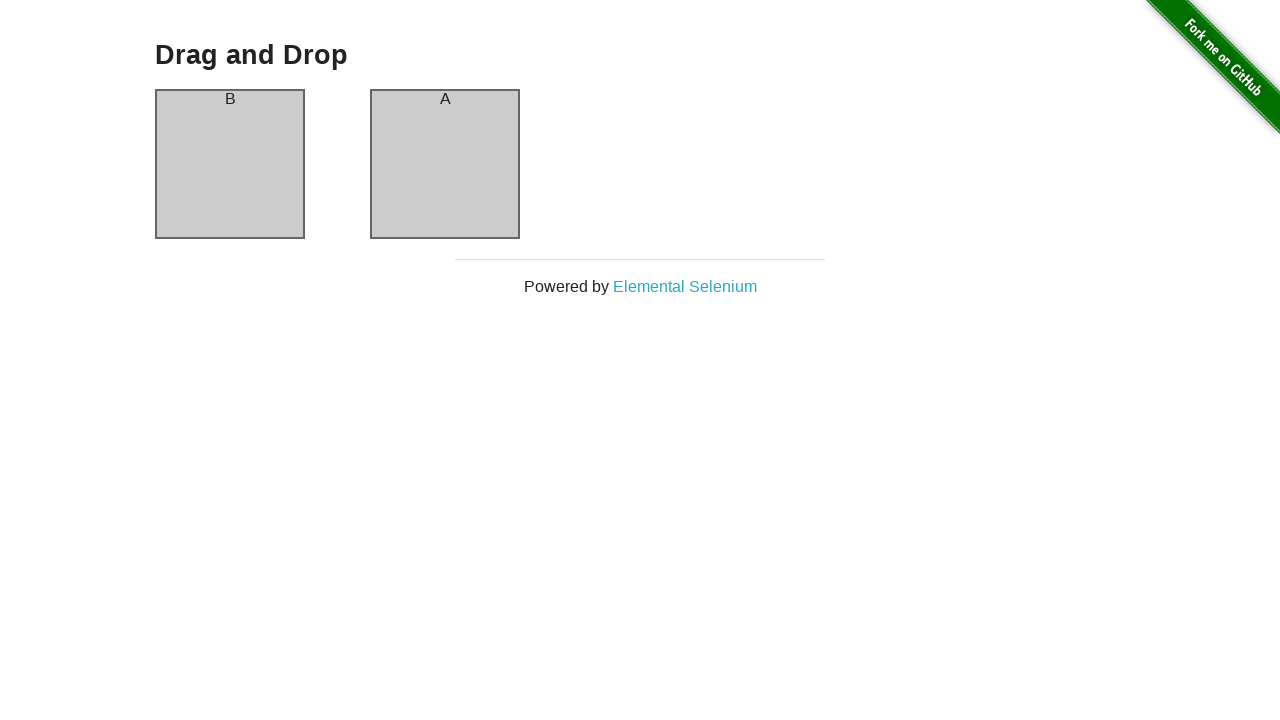